Tests the jQuery UI date picker by clicking on the input field, navigating to the next month, and selecting the 15th day

Starting URL: https://jqueryui.com/datepicker/

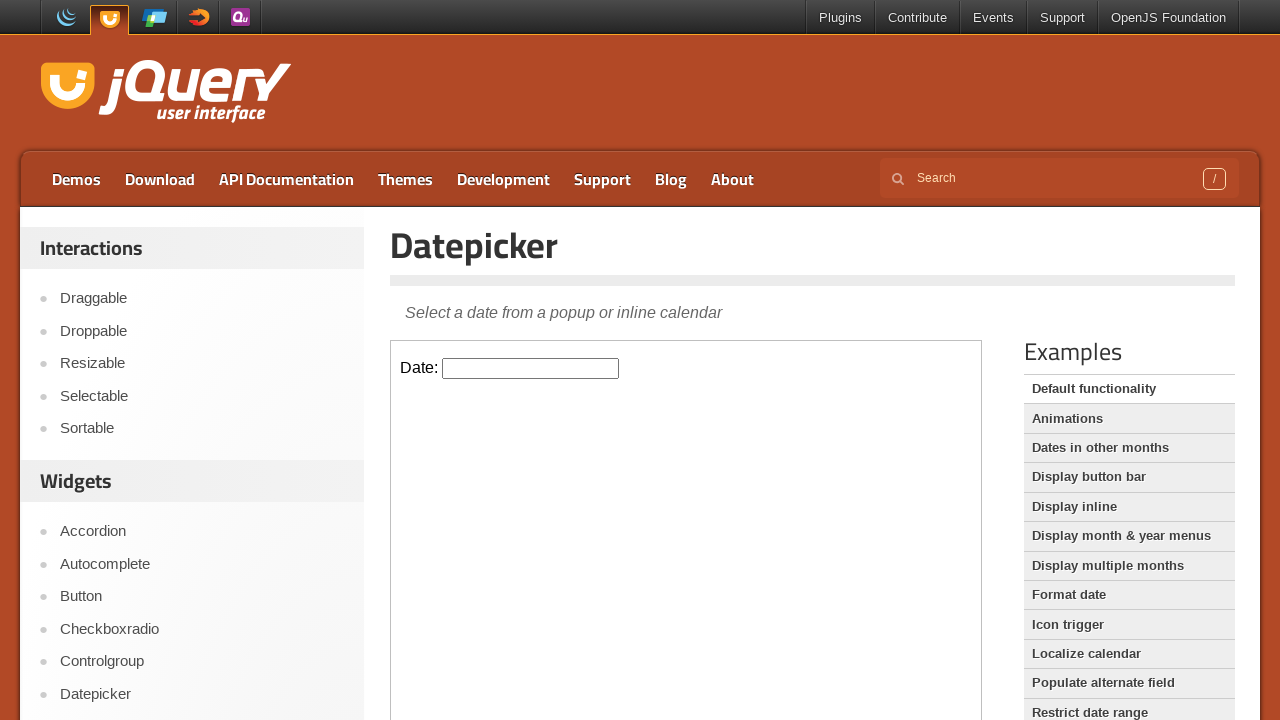

Located the demo iframe containing the datepicker
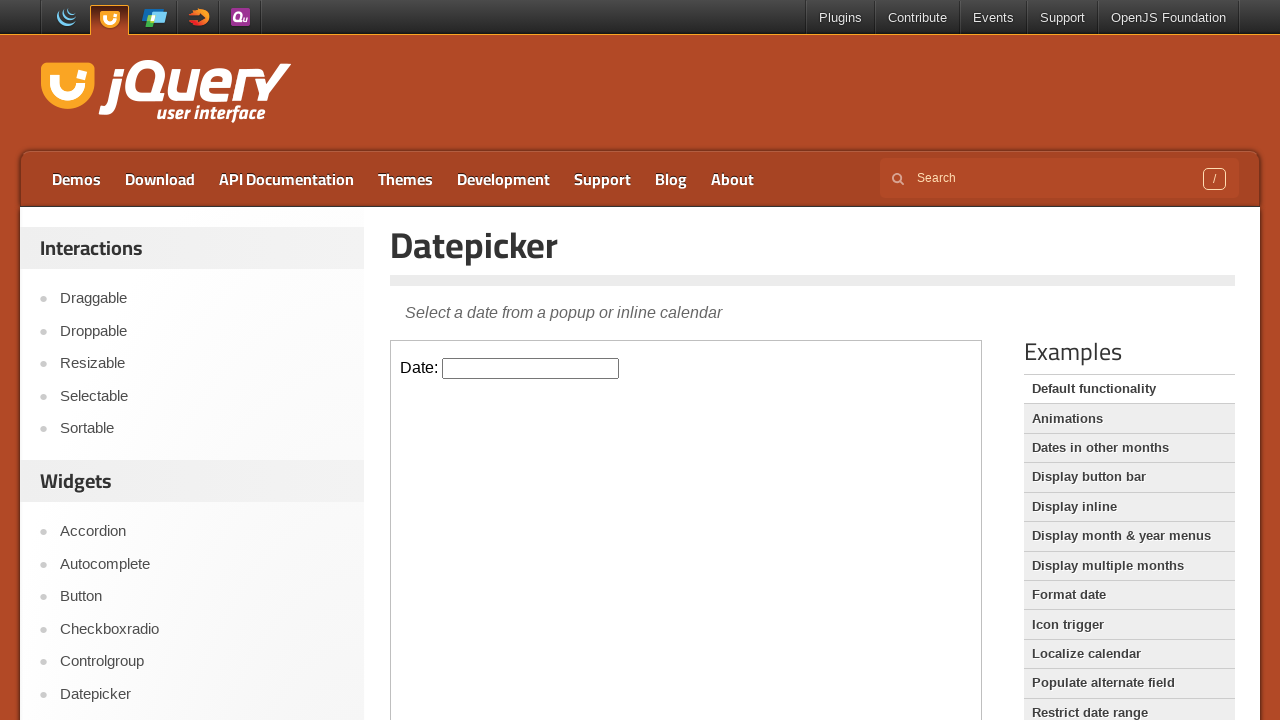

Clicked on the datepicker input field to open the calendar at (531, 368) on [class="demo-frame"] >> internal:control=enter-frame >> [id="datepicker"]
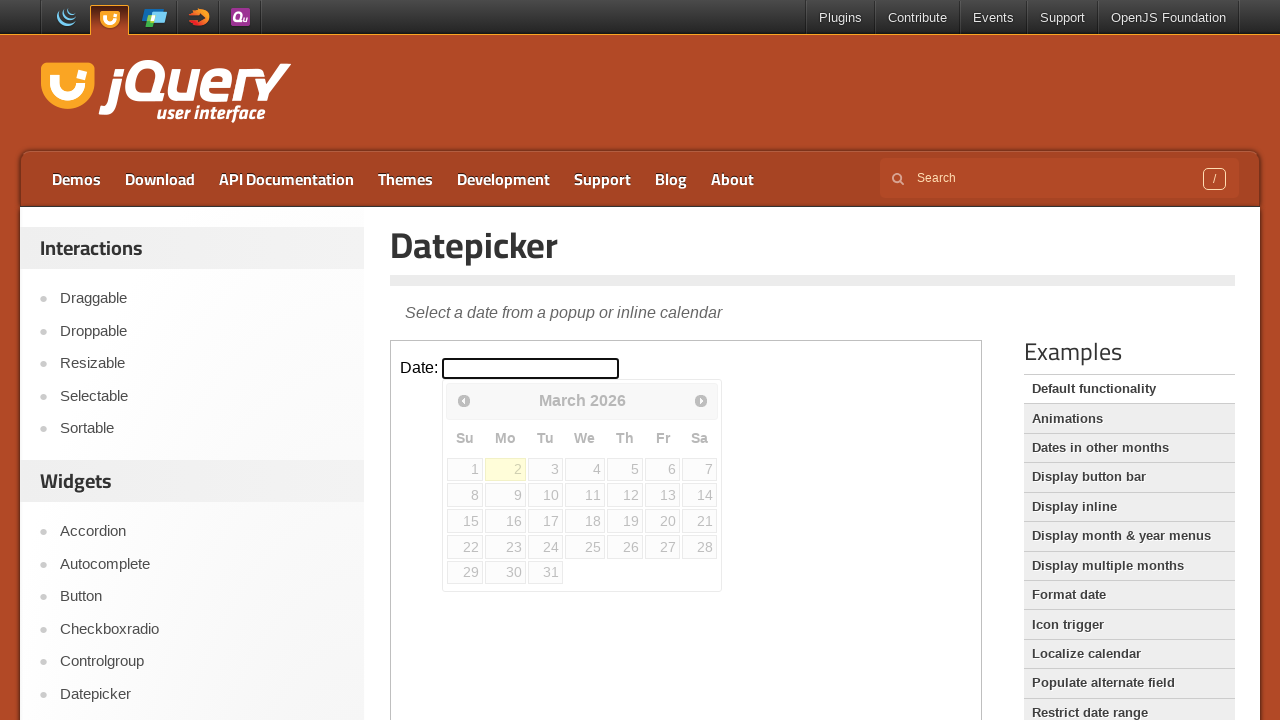

Clicked the Next button to navigate to the next month at (701, 400) on [class="demo-frame"] >> internal:control=enter-frame >> [title="Next"]
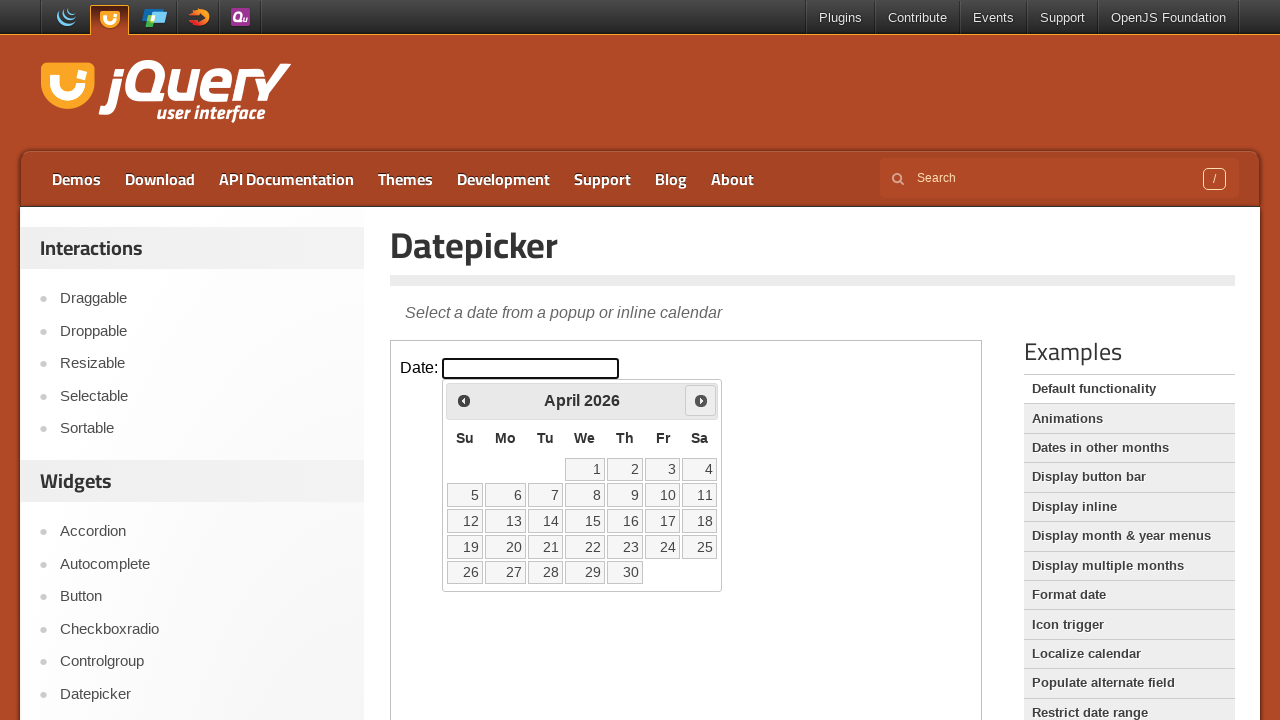

Selected the 15th day of the month from the calendar at (585, 521) on [class="demo-frame"] >> internal:control=enter-frame >> text="15"
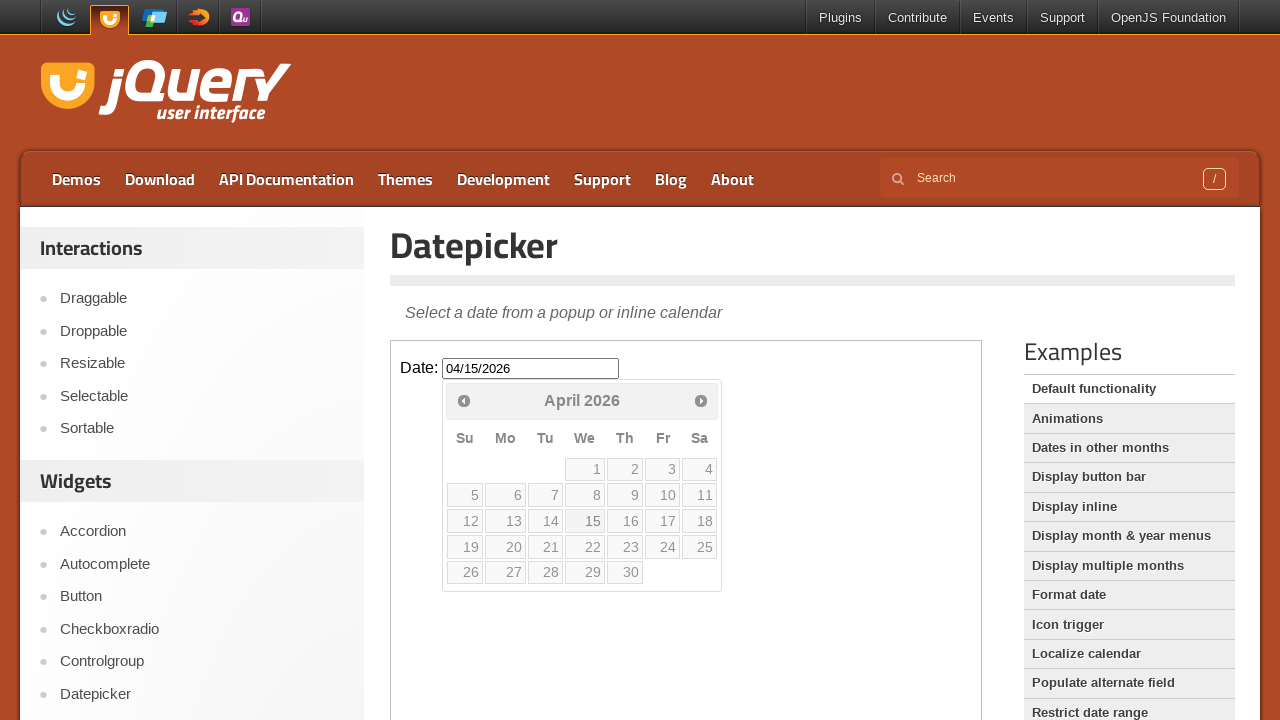

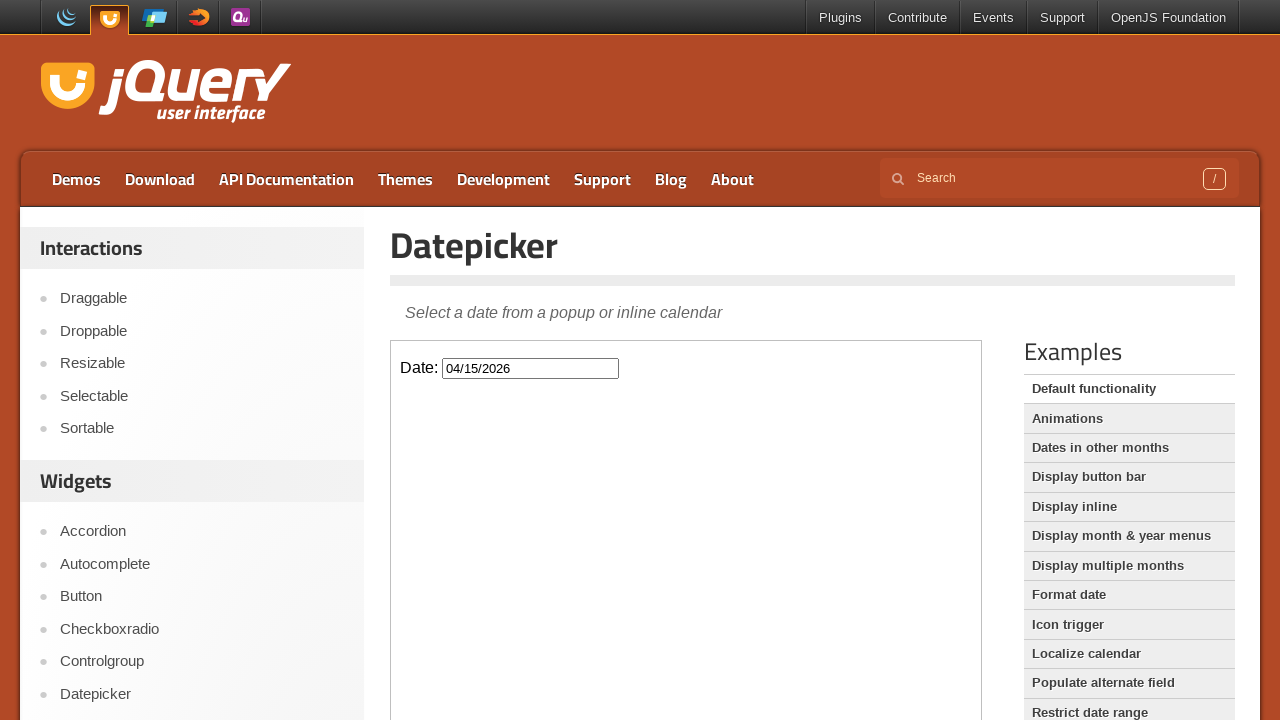